Tests copy-paste functionality between two text areas using keyboard shortcuts (Ctrl+A, Ctrl+C, Ctrl+V)

Starting URL: https://omayo.blogspot.com/

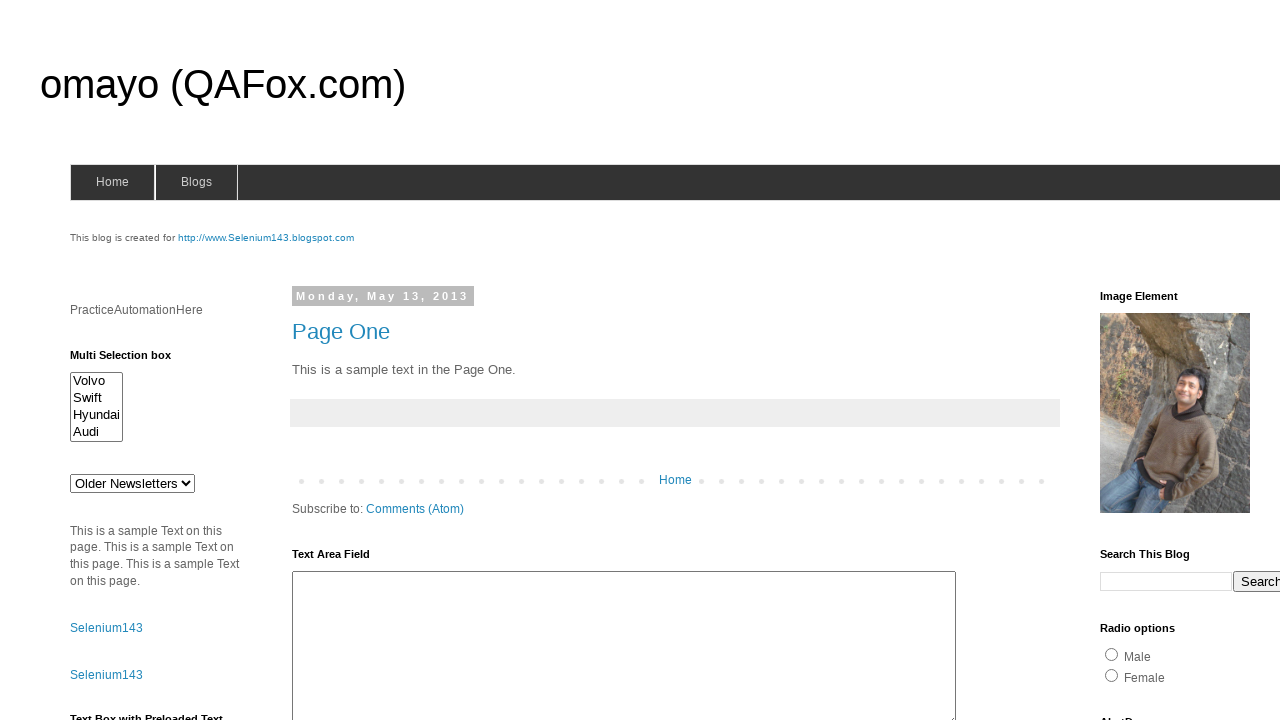

Clicked on the first textarea containing 'The cat was playing in the garden.' at (423, 361) on xpath=//textarea[normalize-space()='The cat was playing in the garden.']
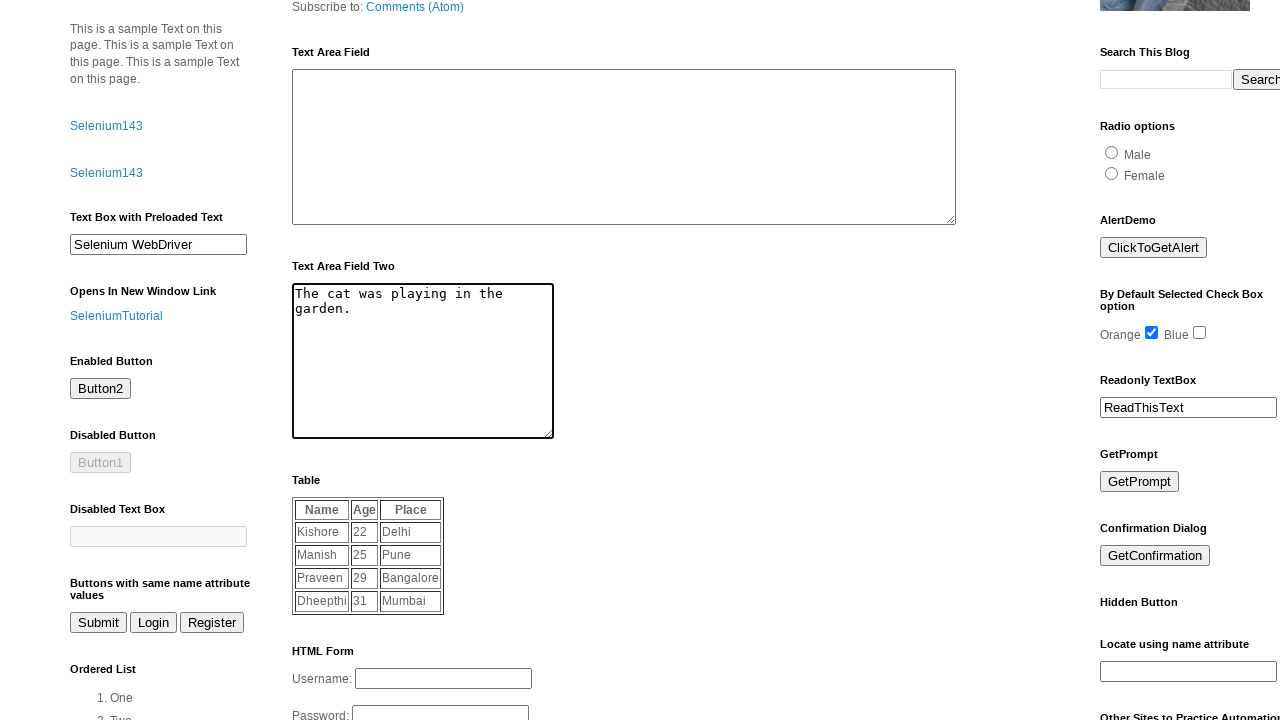

Selected all text in first textarea with Ctrl+A
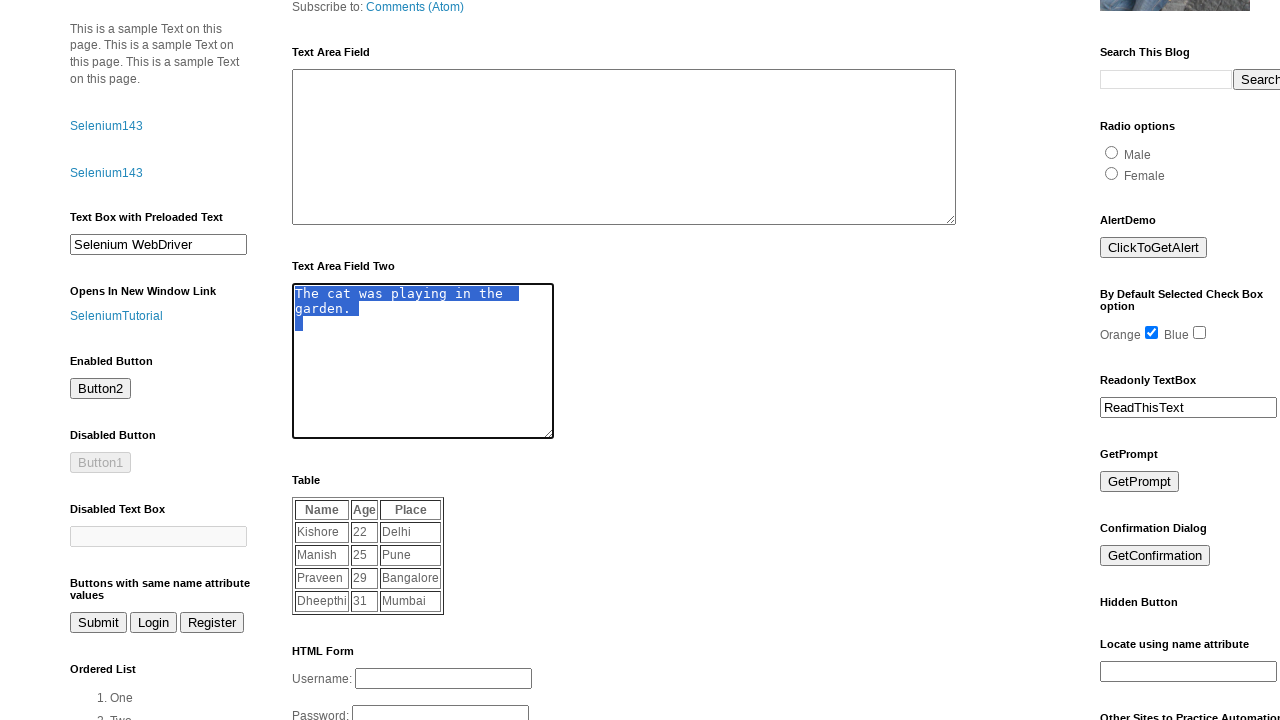

Copied selected text with Ctrl+C
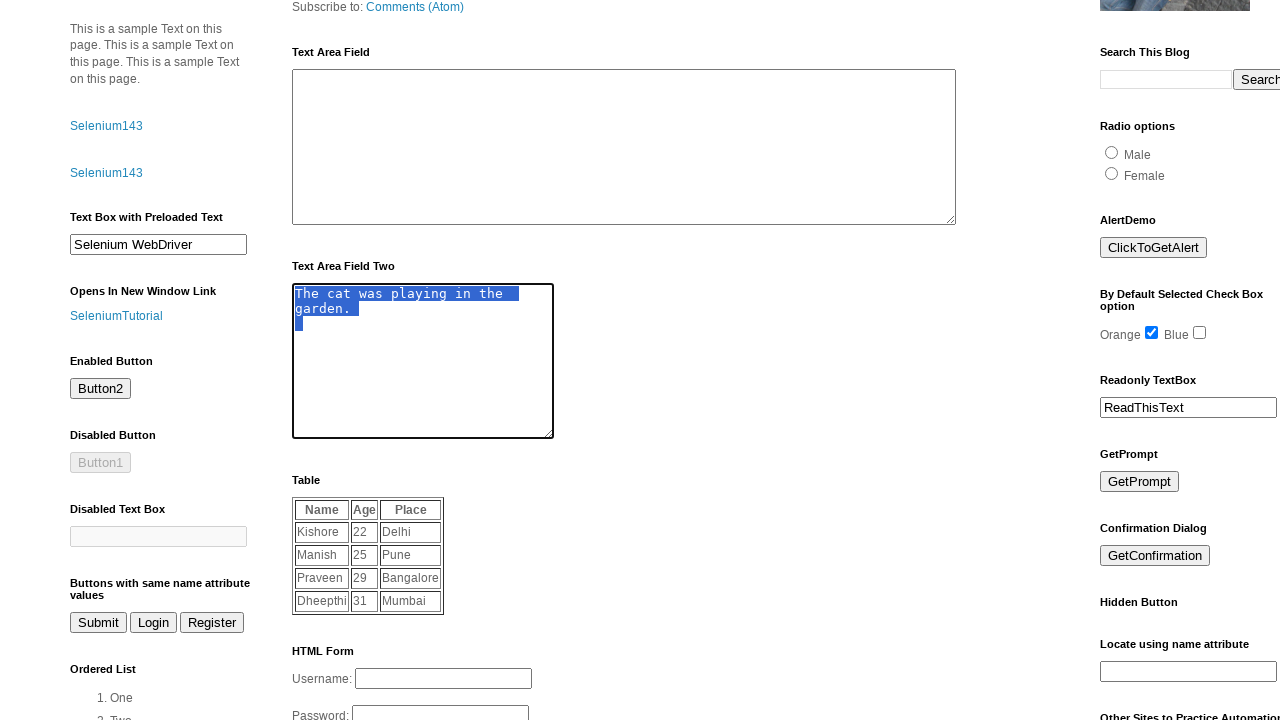

Clicked on the second textarea with id 'ta1' at (624, 147) on xpath=//textarea[@id='ta1']
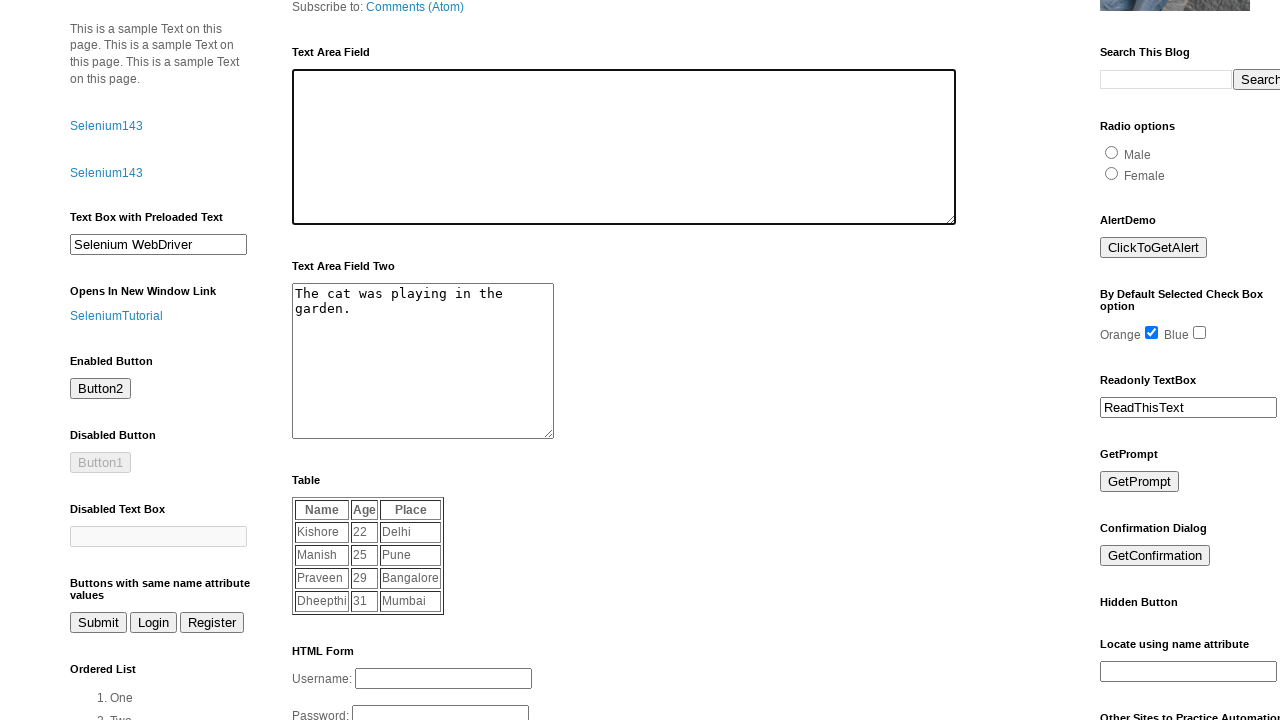

Pasted copied text into second textarea with Ctrl+V
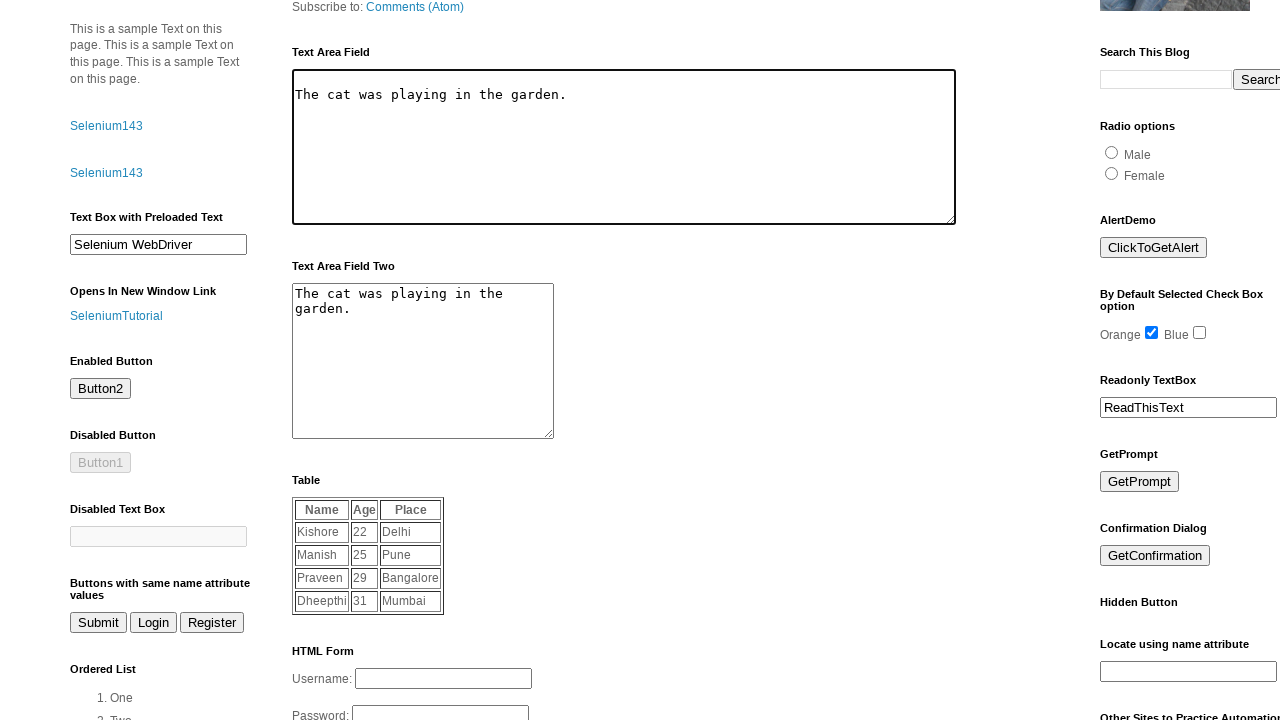

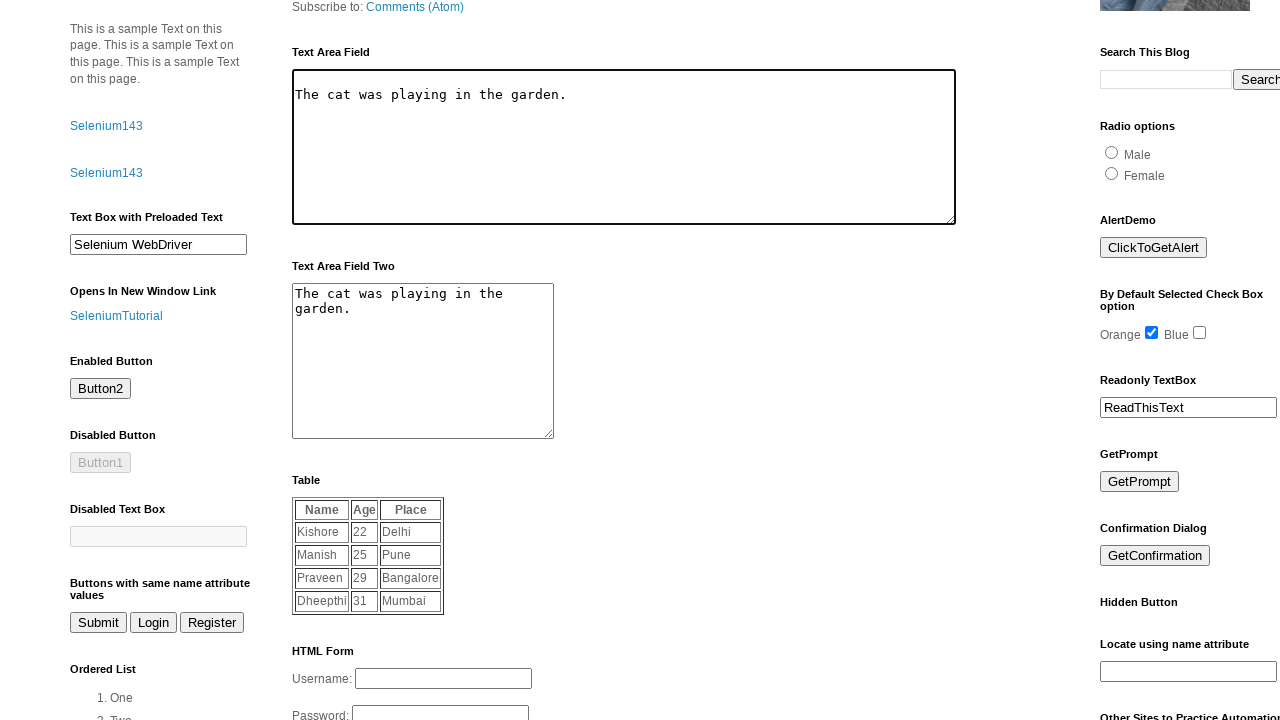